Tests division of two positive numbers using the calculator

Starting URL: https://testsheepnz.github.io/BasicCalculator.html

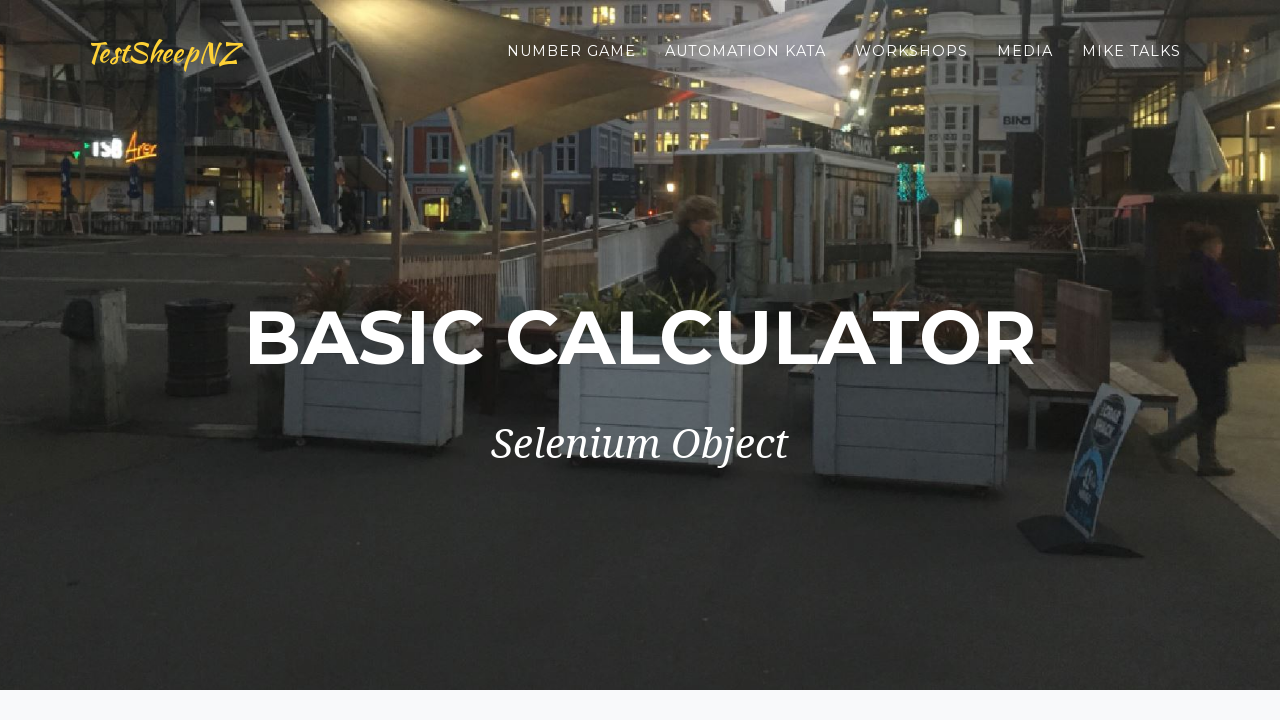

Scrolled down 900px to reveal calculator
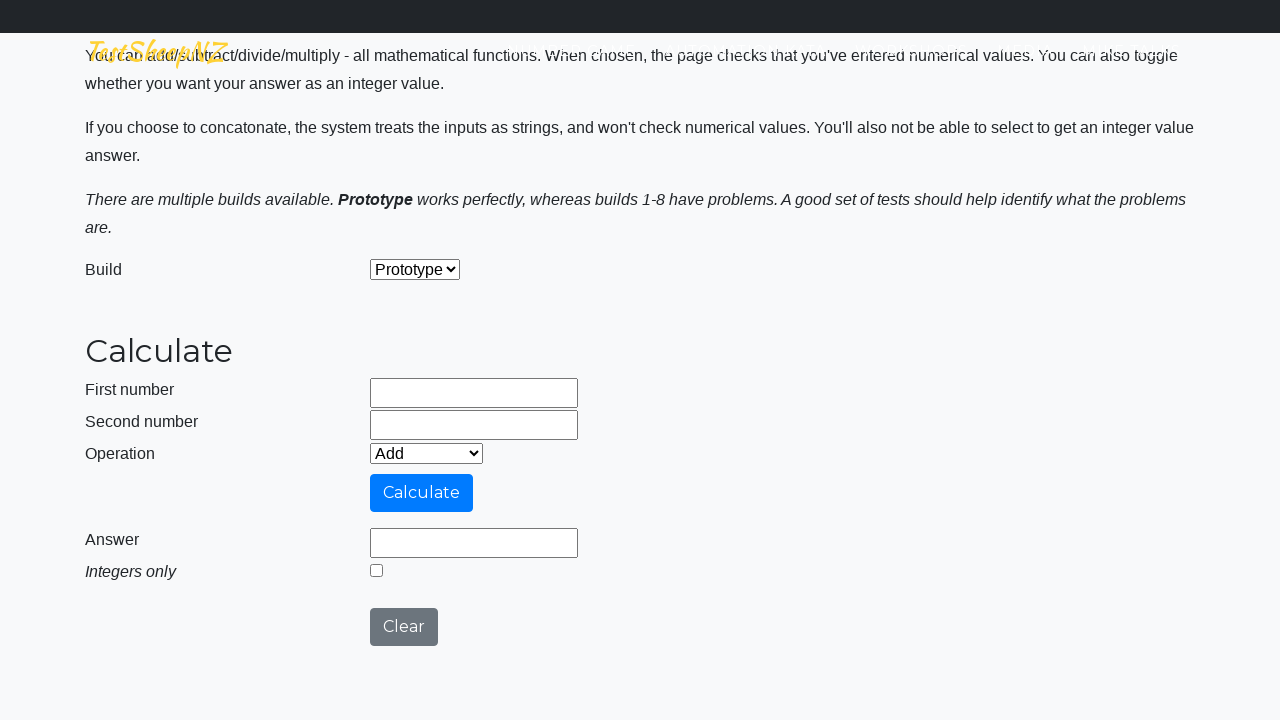

Entered '2' in the first number field on #number1Field
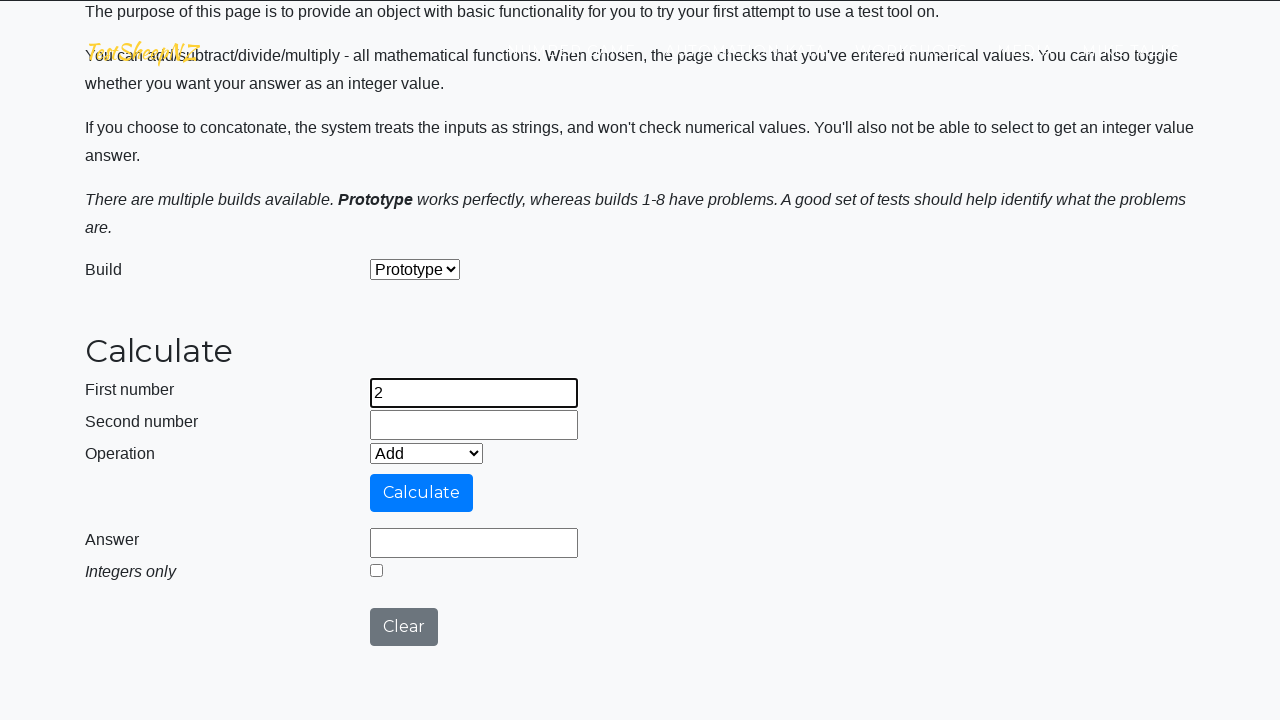

Entered '1' in the second number field on #number2Field
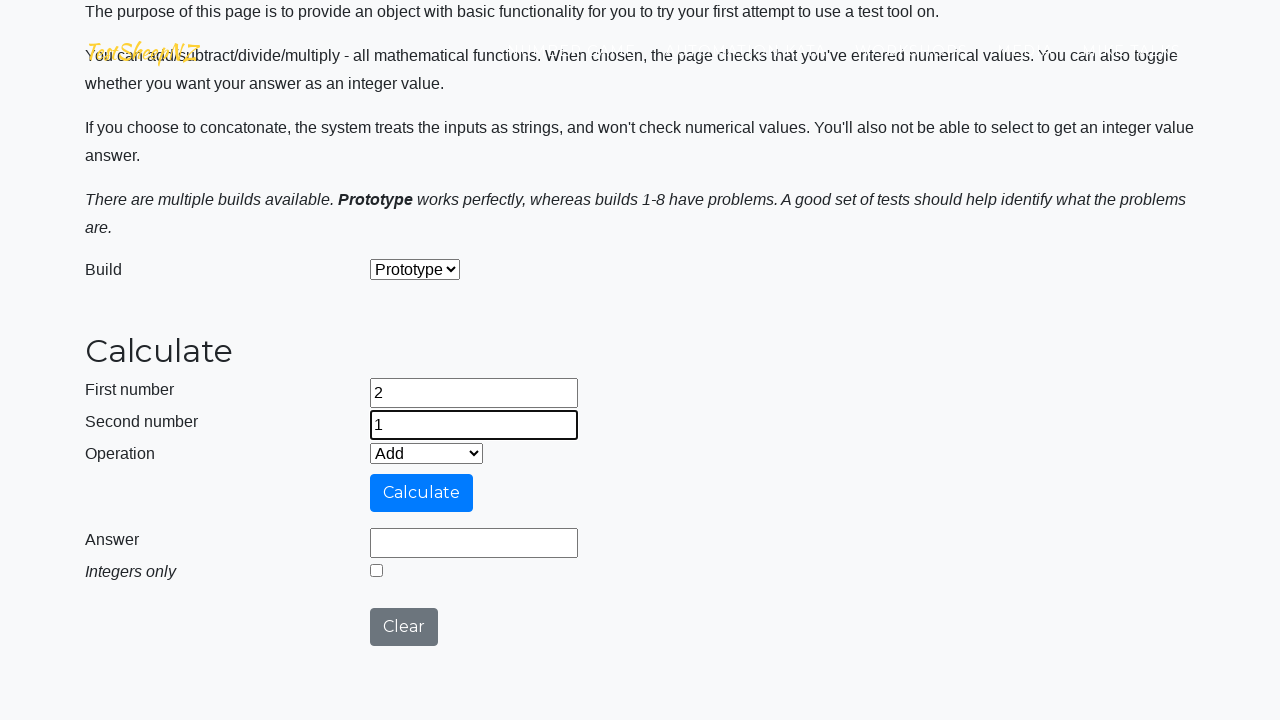

Selected 'Divide' operation from dropdown on #selectOperationDropdown
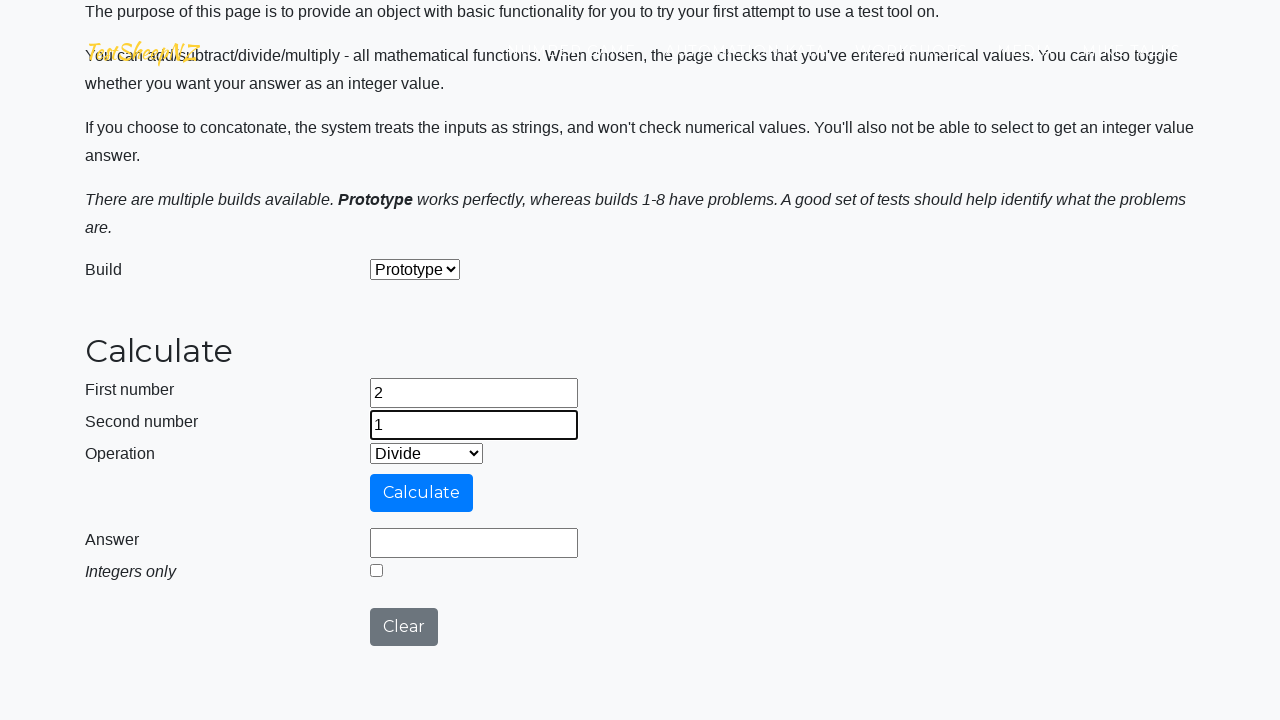

Clicked calculate button to perform division at (422, 493) on #calculateButton
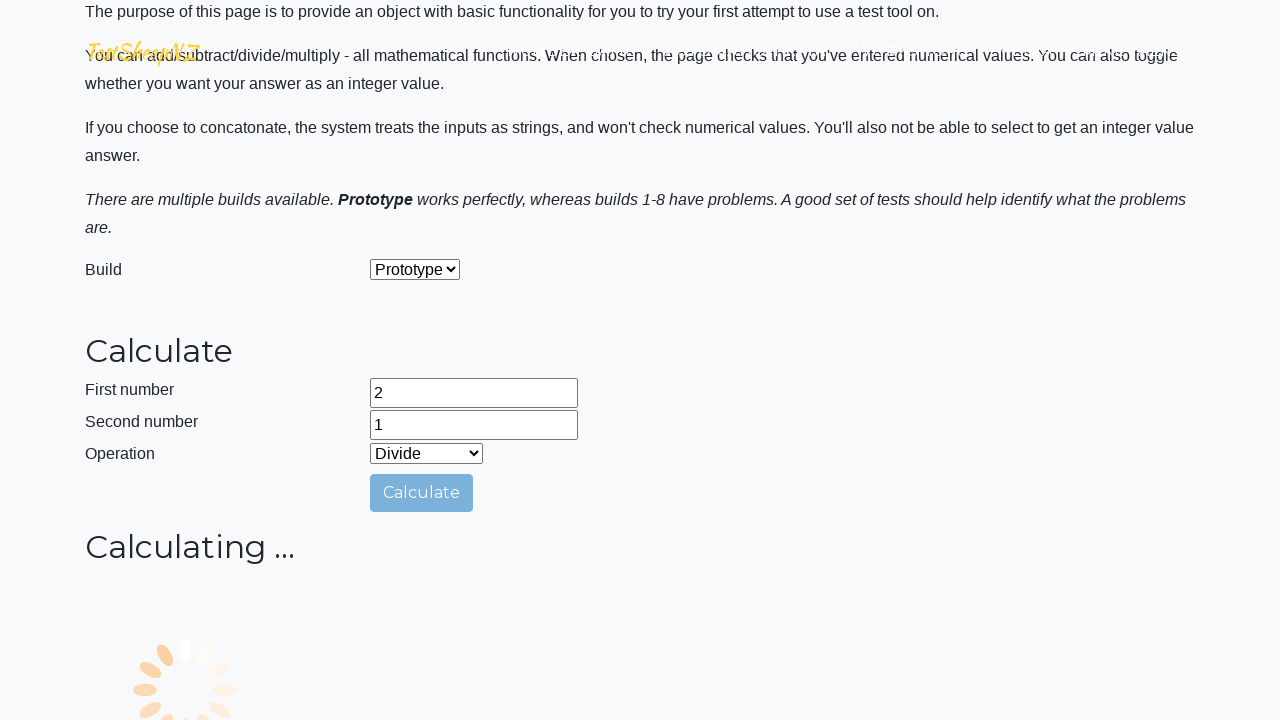

Result field appeared after calculation
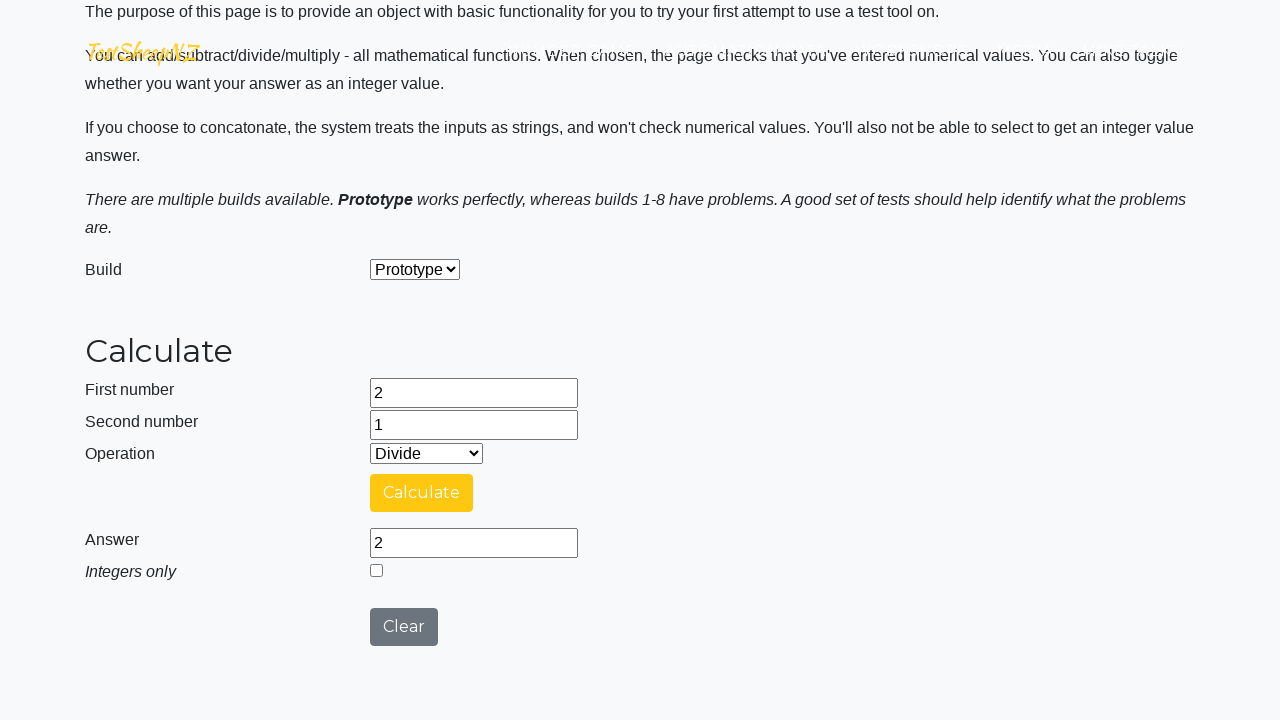

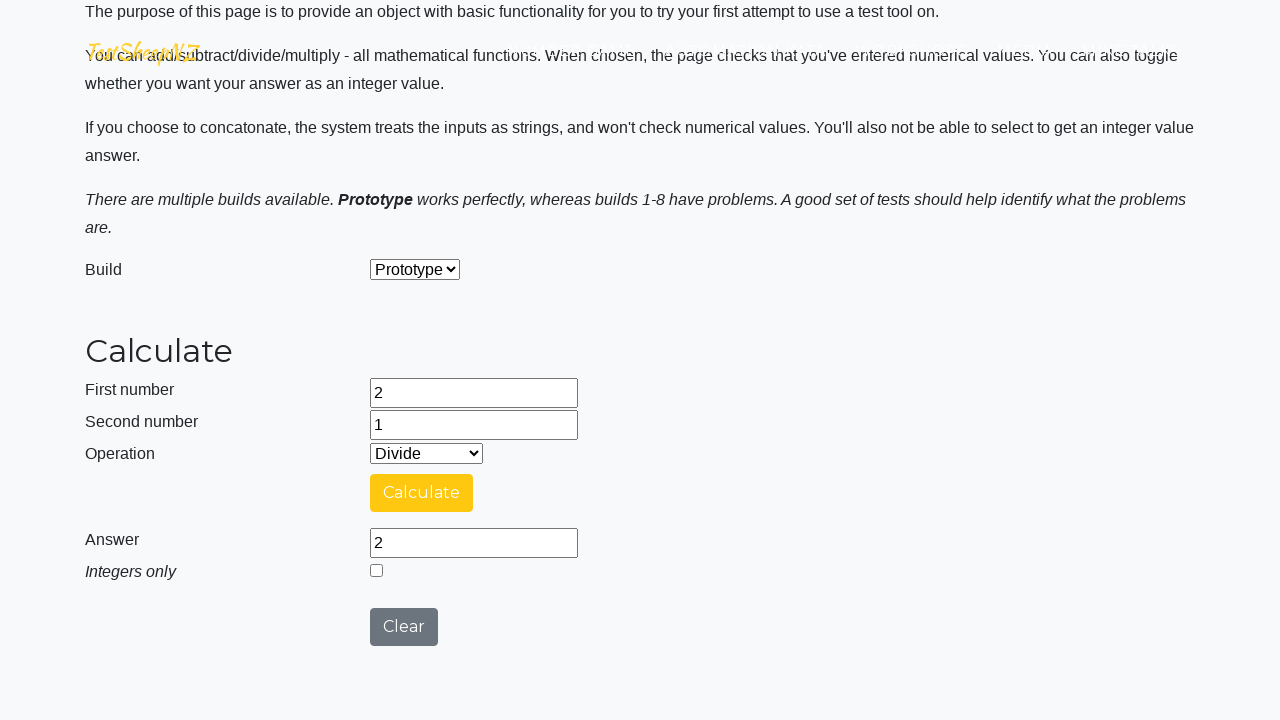